Navigates to the ElvUI website and locates the download button to extract version information from its text

Starting URL: https://tukui.org/elvui

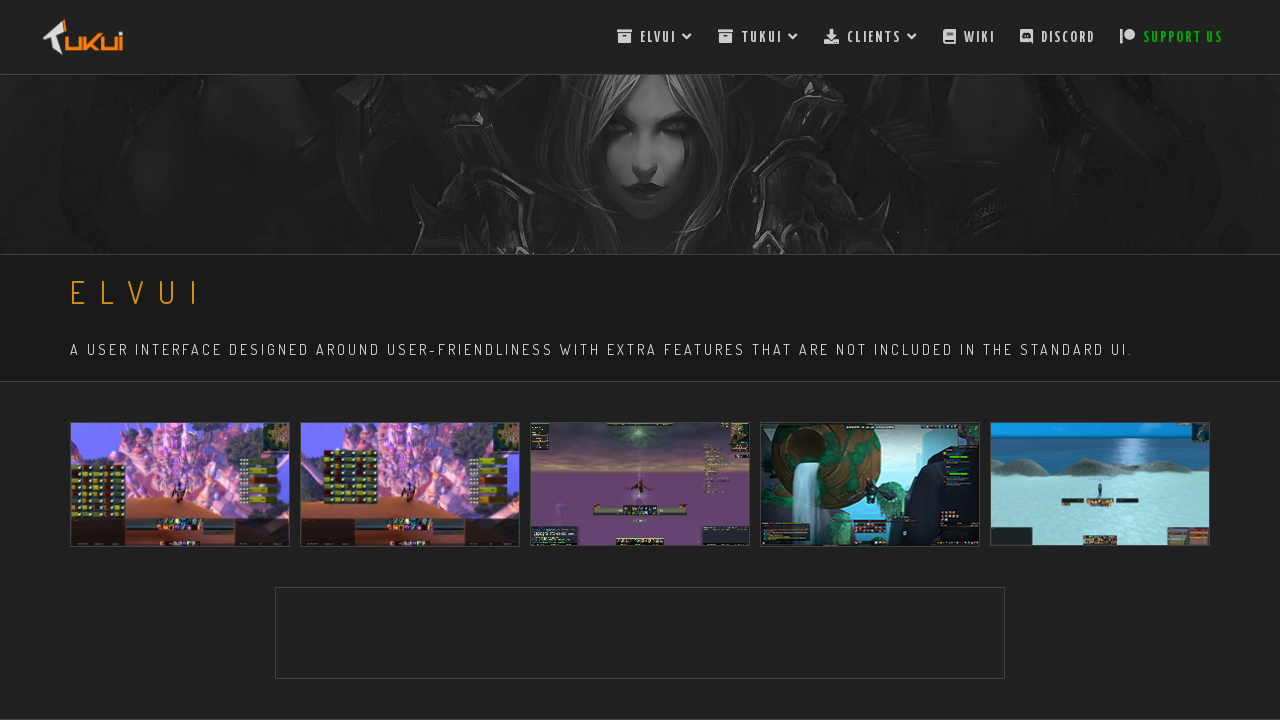

Navigated to ElvUI website at https://tukui.org/elvui
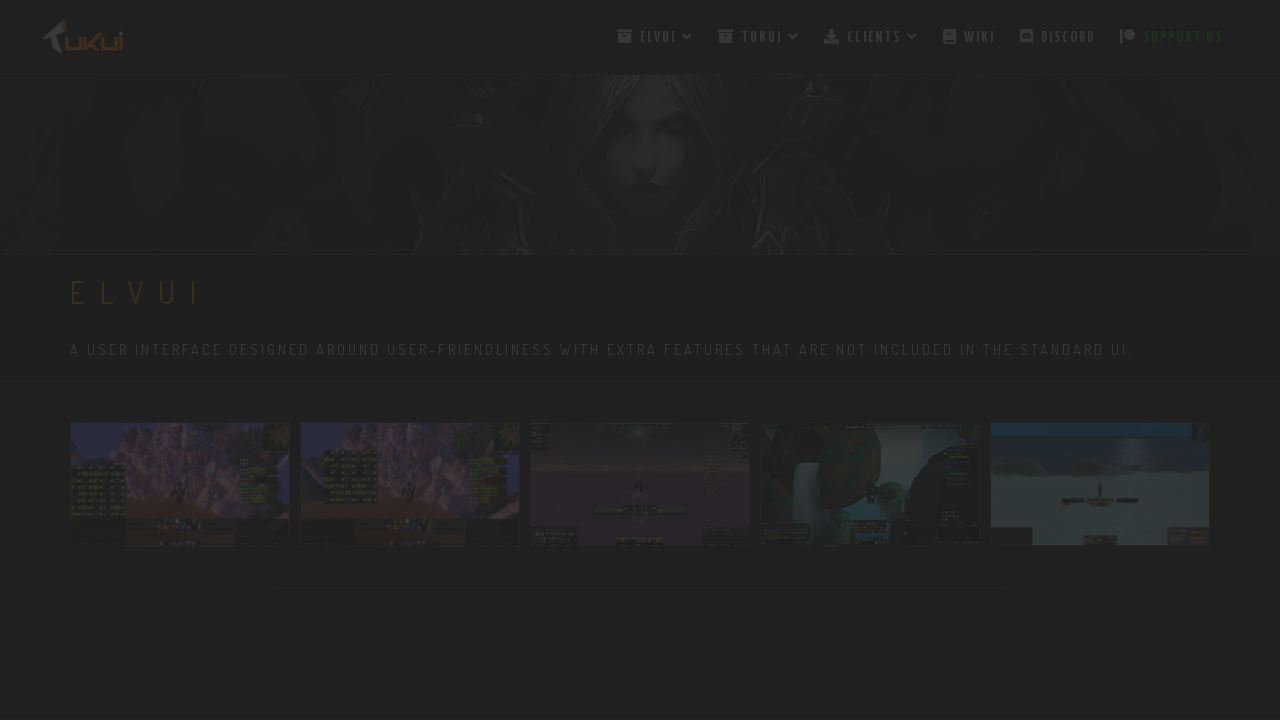

Download button selector loaded
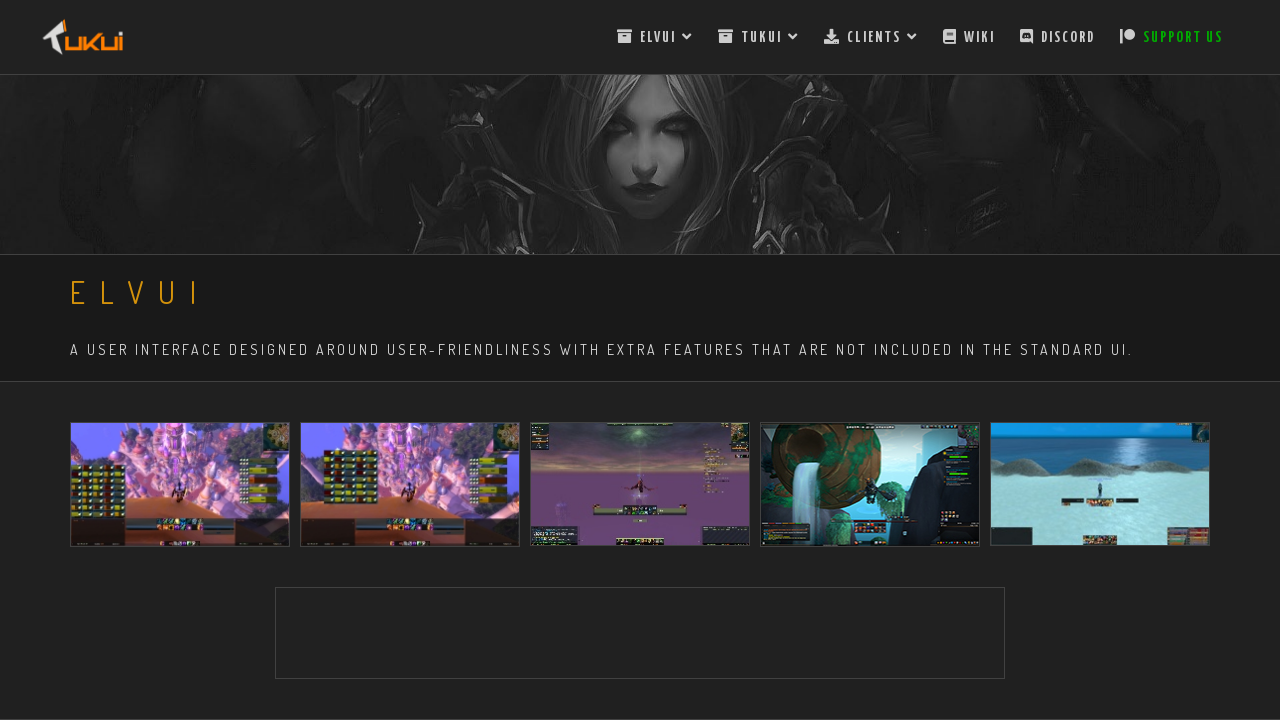

Located the download button element
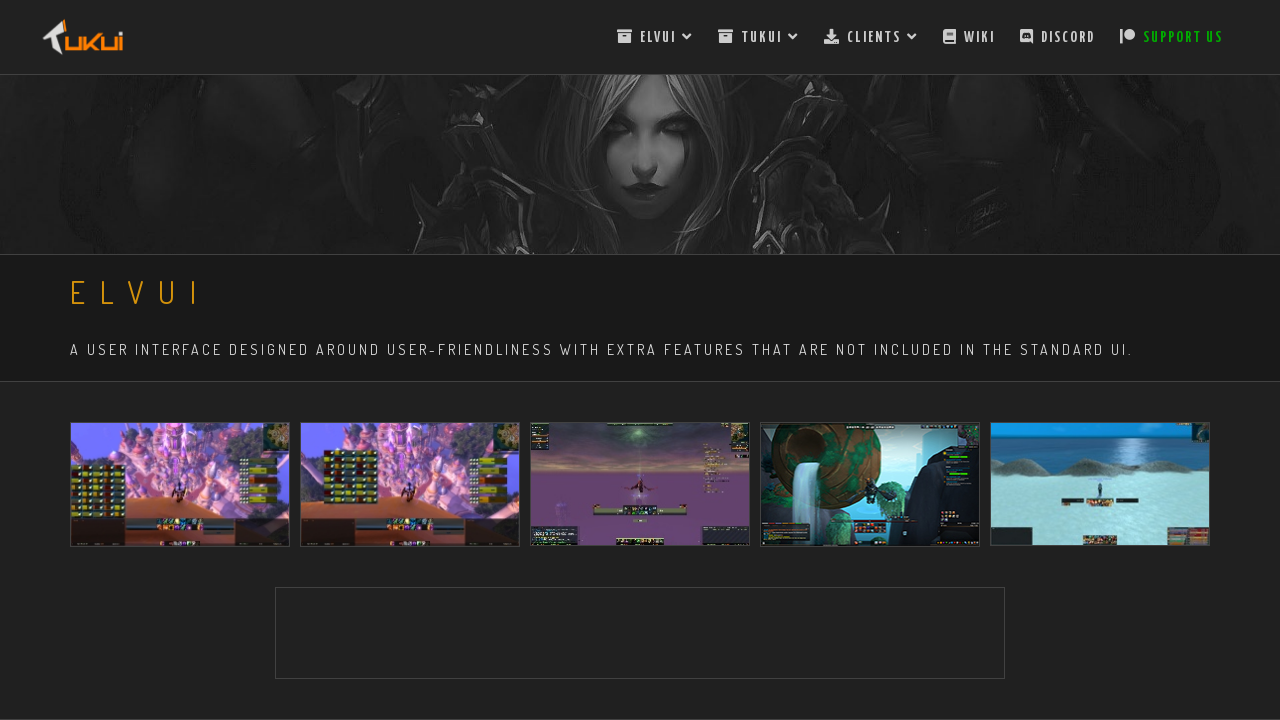

Extracted download button text: Download Elvui 15.06
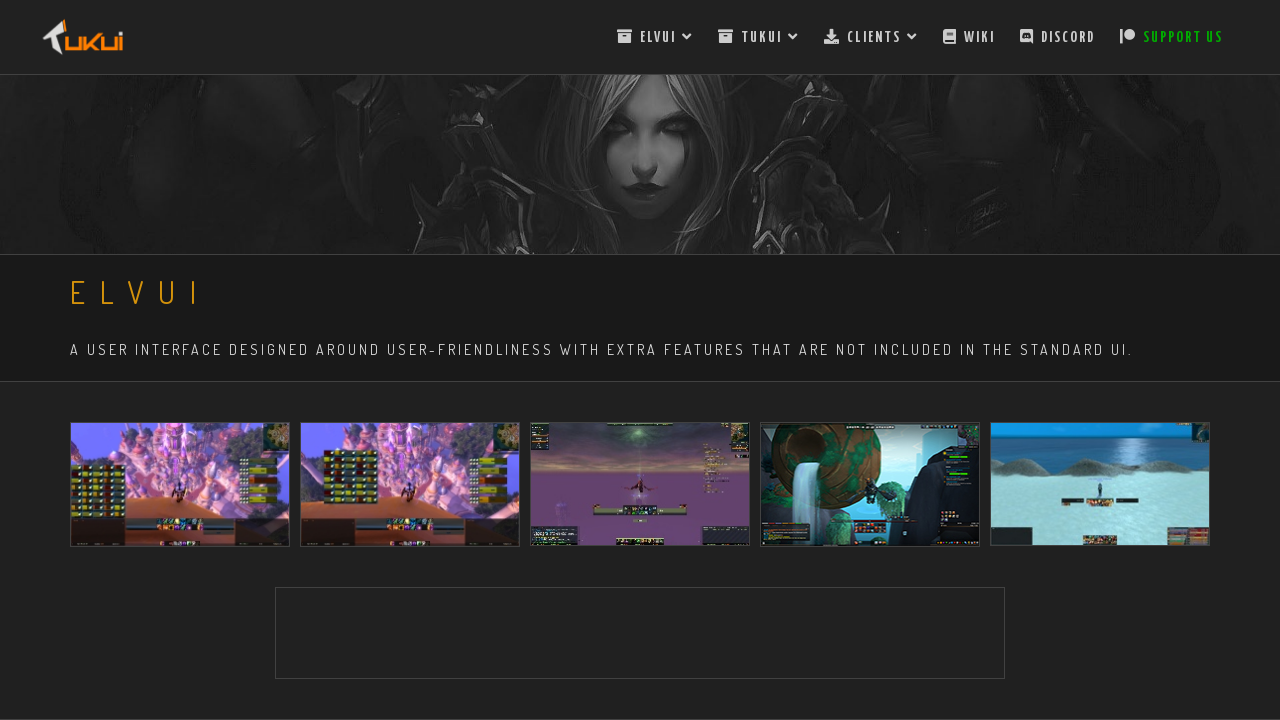

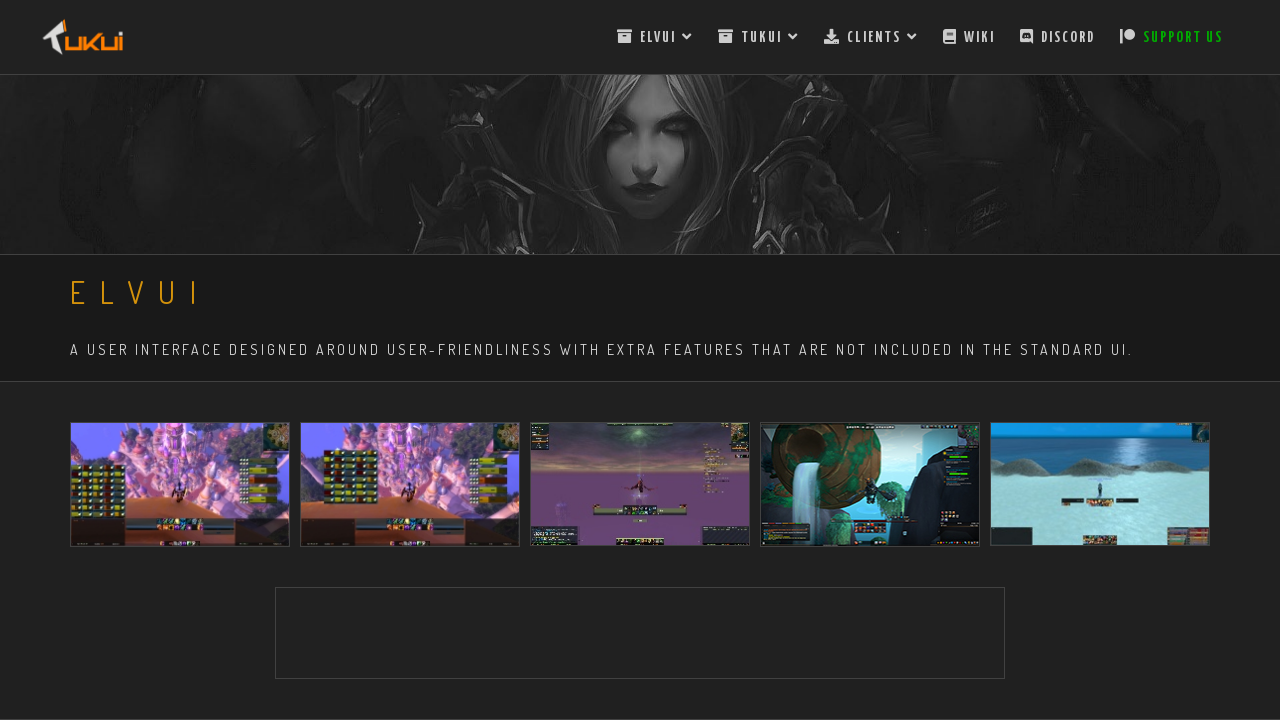